Tests the homepage by waiting for the main heading text to appear and verifying the page loads correctly.

Starting URL: https://devops1.com.au/

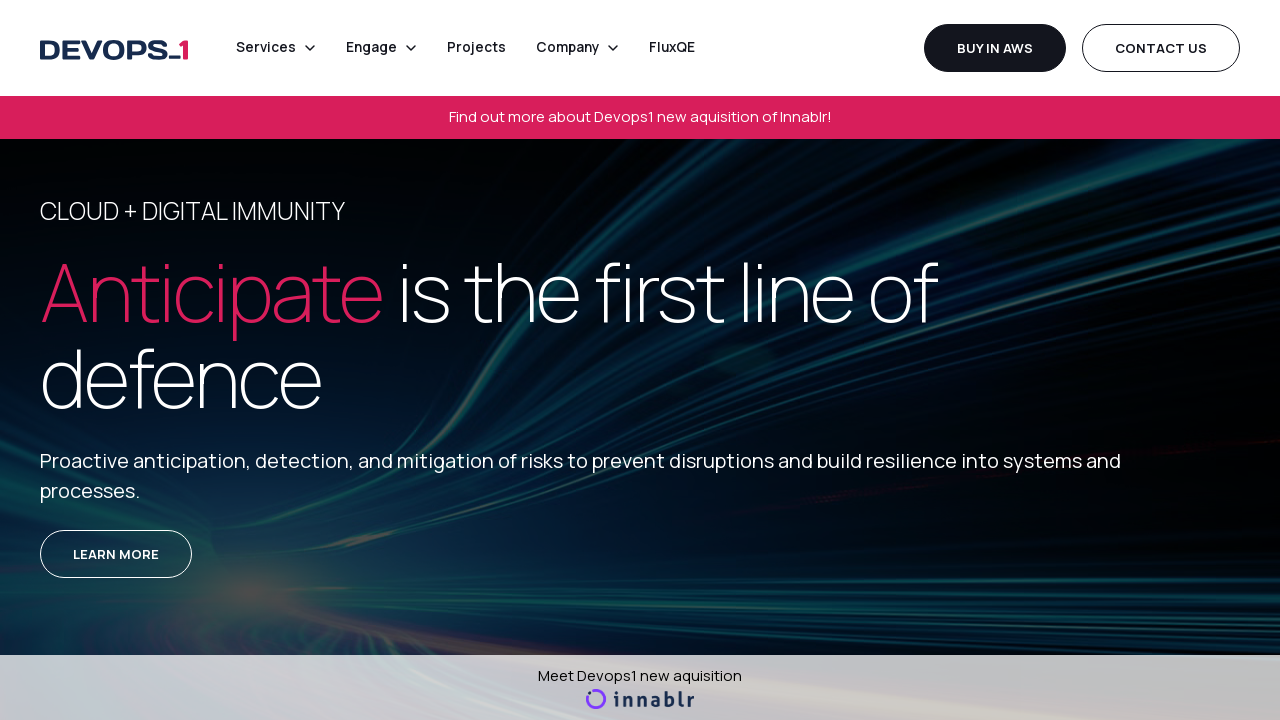

Waited for main heading 'Anticipate is the first line of defence' to appear on homepage
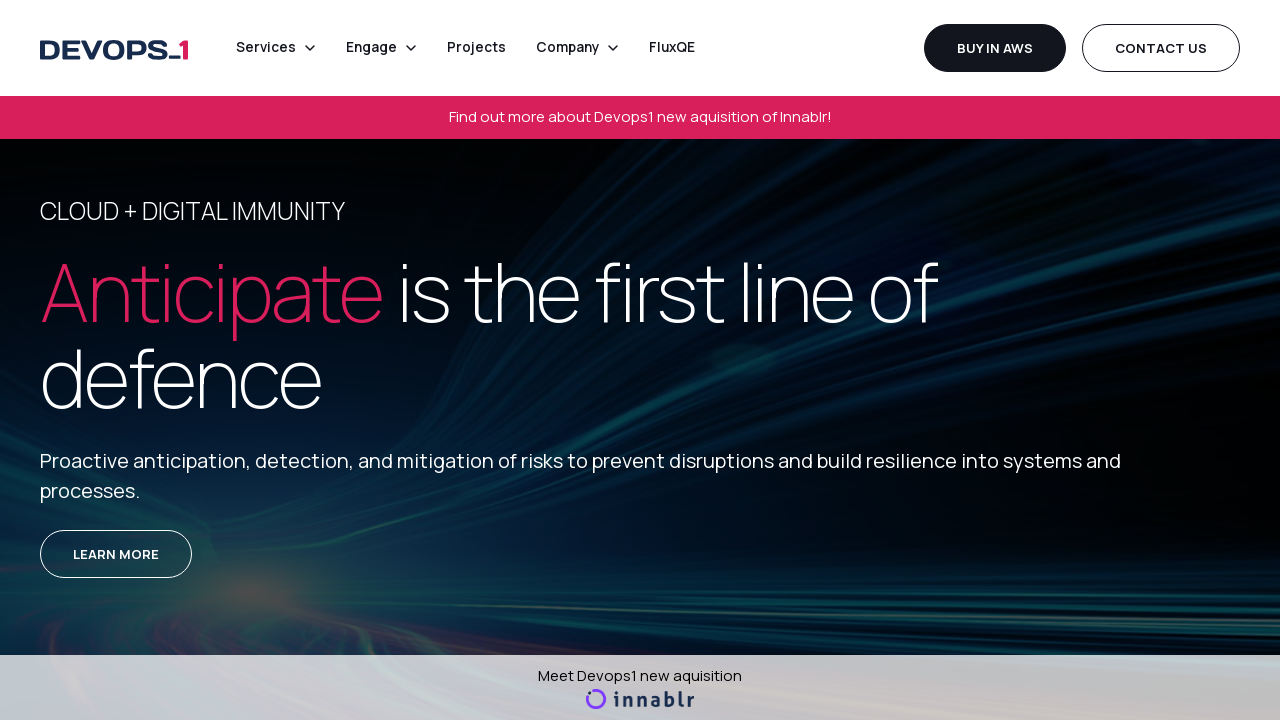

Retrieved page title
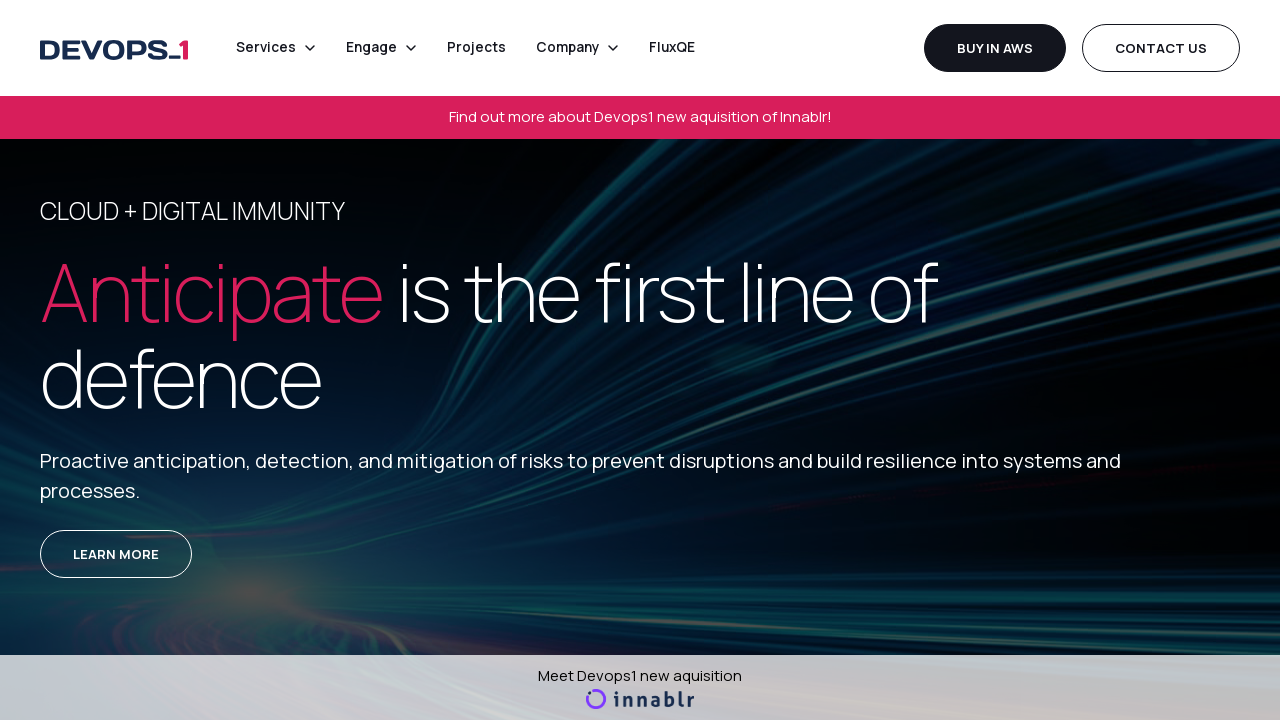

Verified page title contains 'DevOps1'
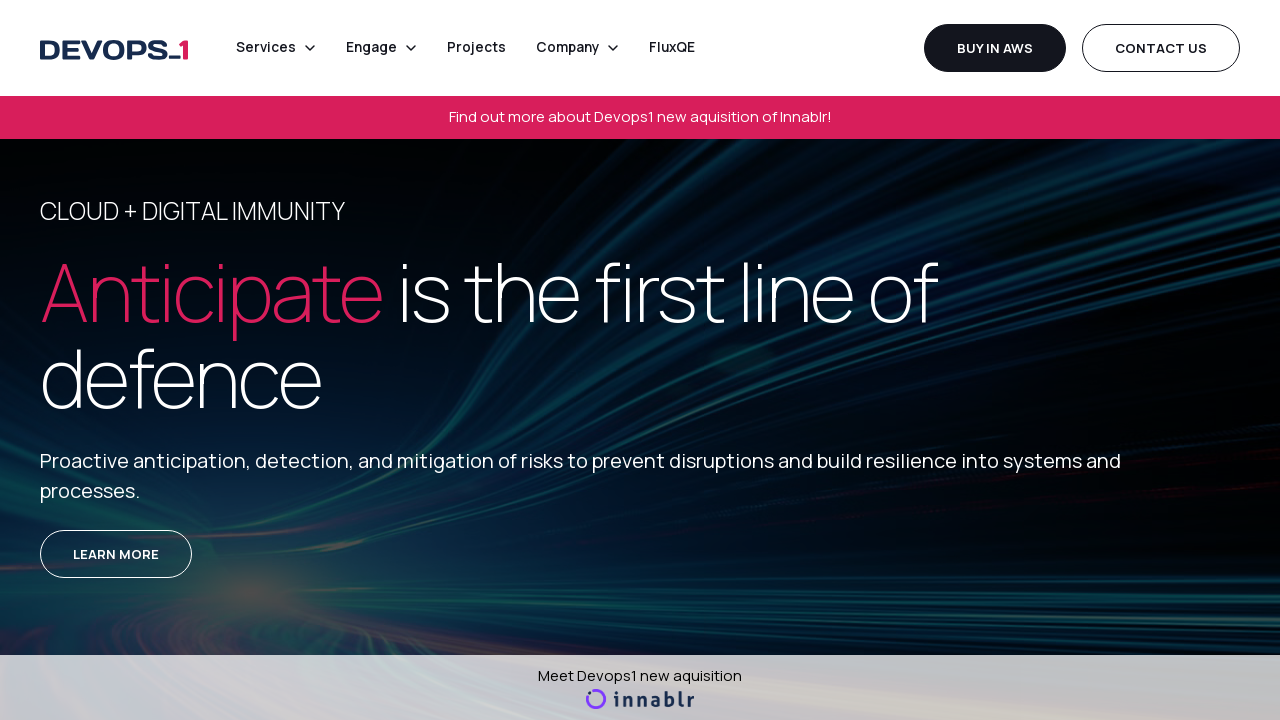

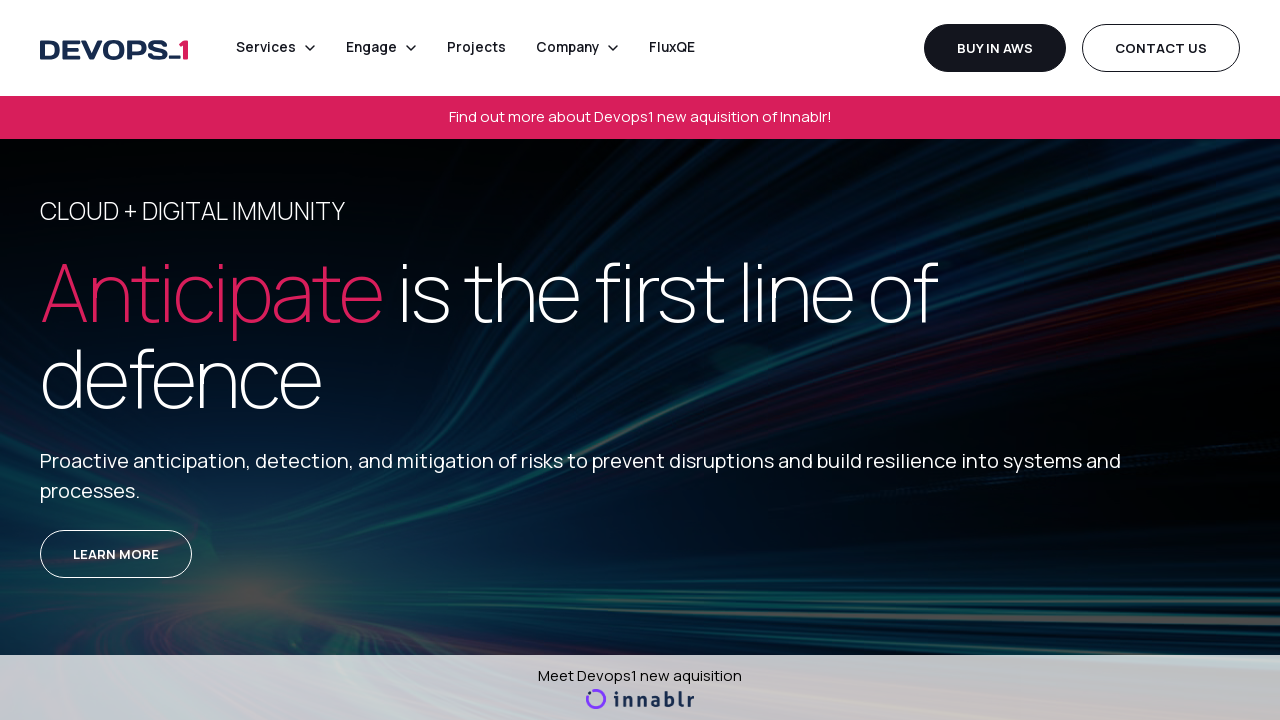